Tests sweet alert functionality by clicking a Show button to trigger an alert dialog and then clicking Dismiss to close it

Starting URL: https://leafground.com/alert.xhtml

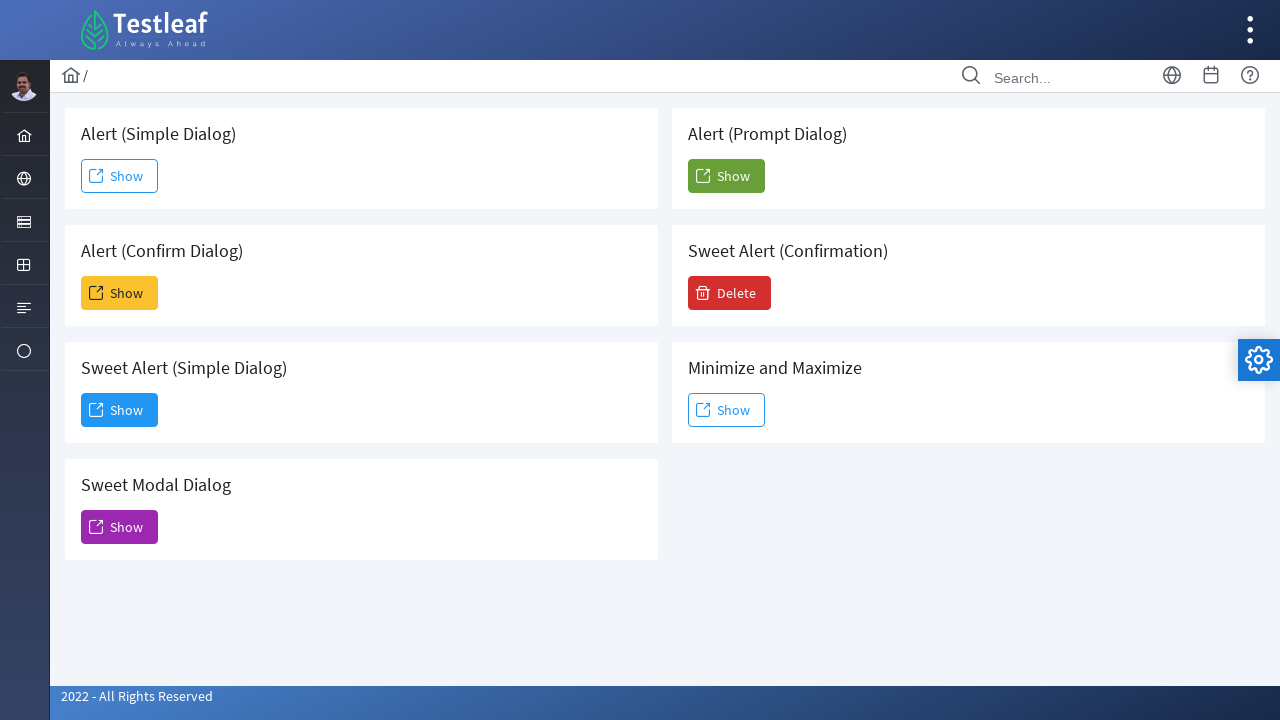

Clicked the third 'Show' button to trigger sweet alert at (120, 410) on xpath=(//span[text()='Show'])[3]
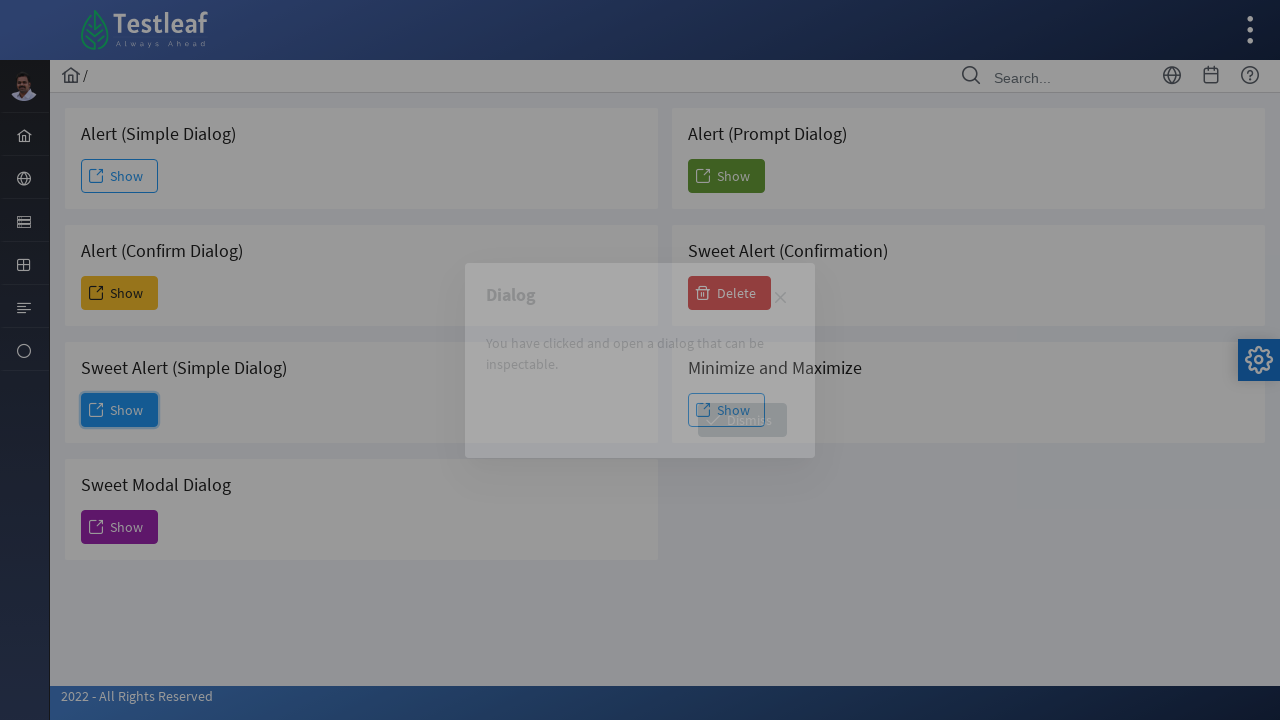

Sweet alert dialog appeared with Dismiss button
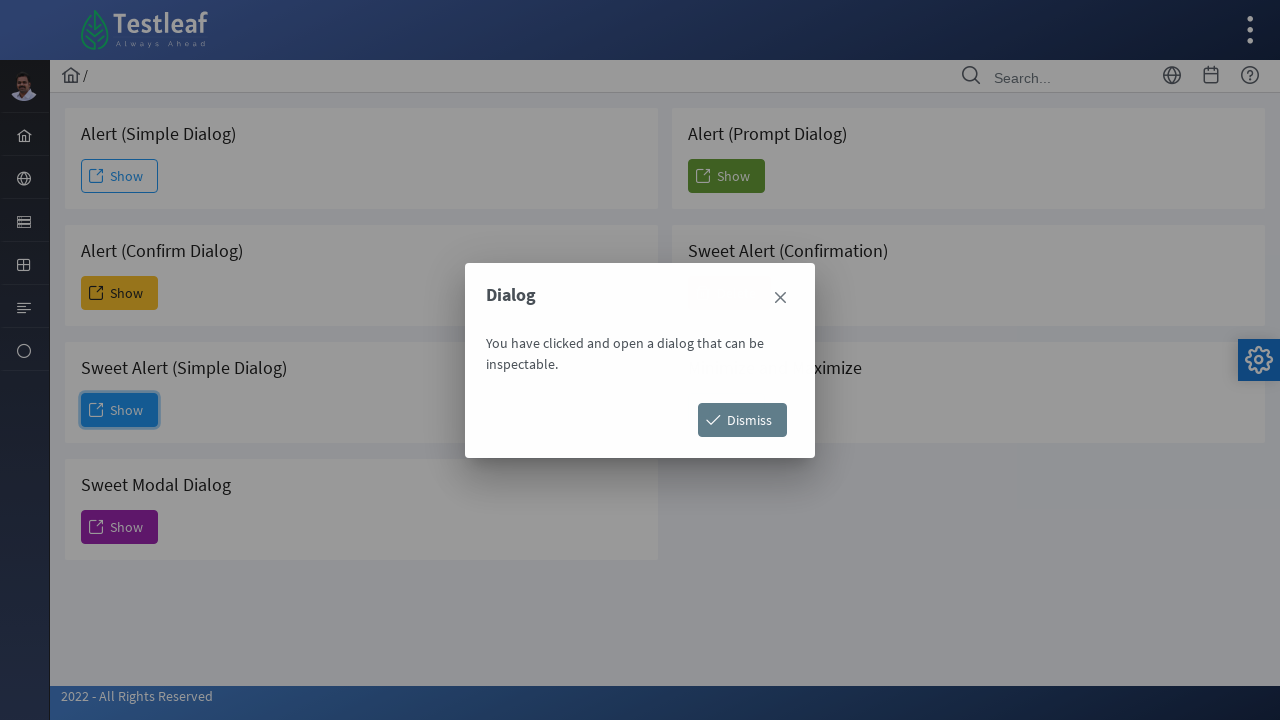

Clicked Dismiss button to close the sweet alert at (742, 420) on xpath=//span[text()='Dismiss']
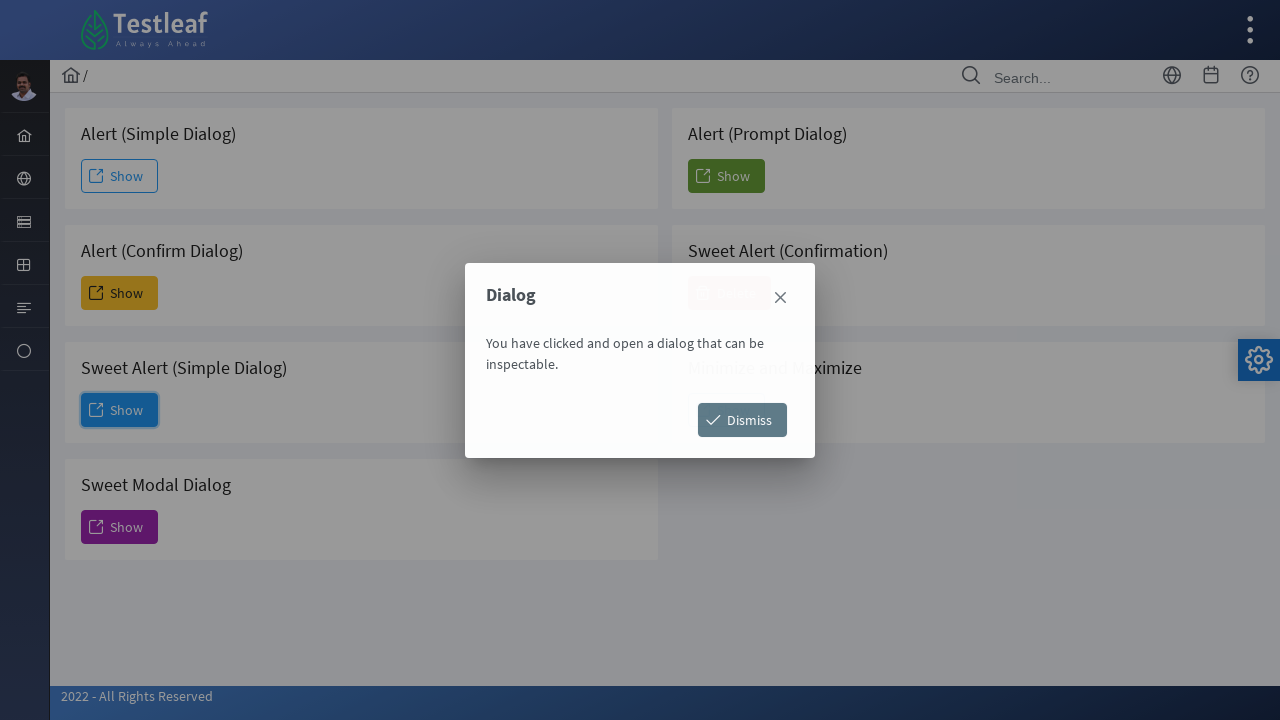

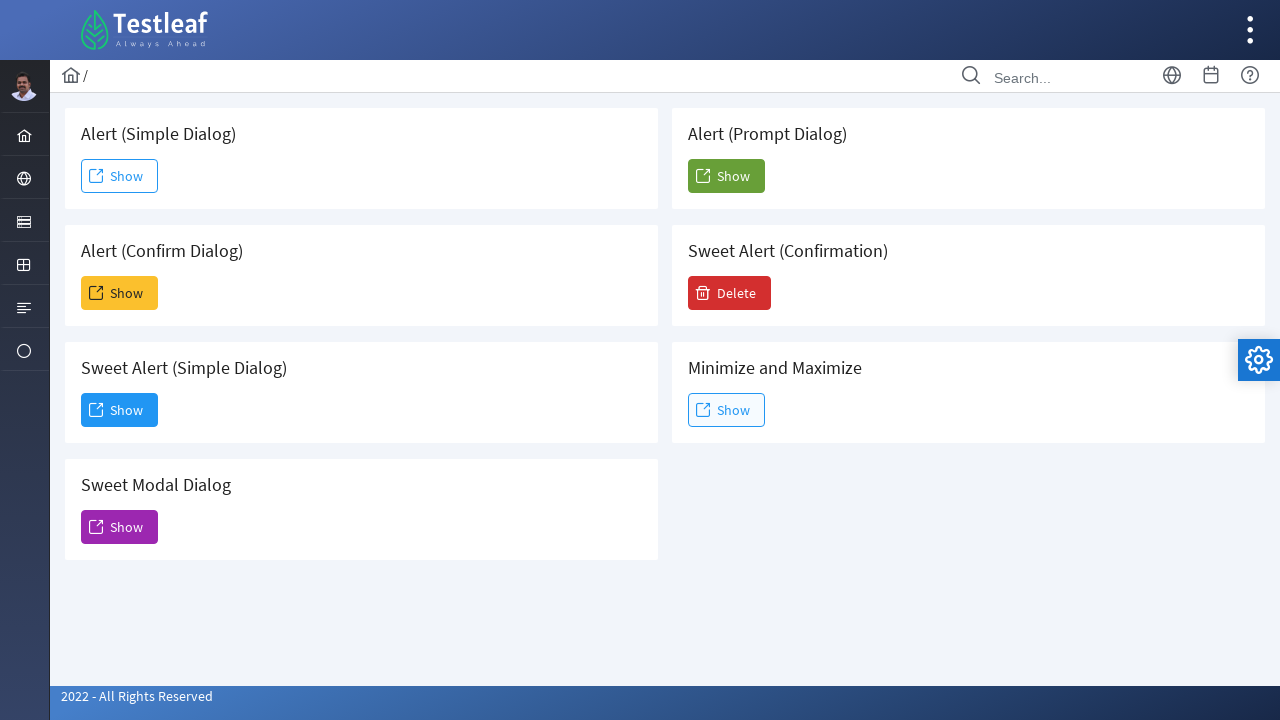